Tests iframe handling by switching to an iframe context, clicking a link, and verifying the page title content

Starting URL: https://rahulshettyacademy.com/AutomationPractice/

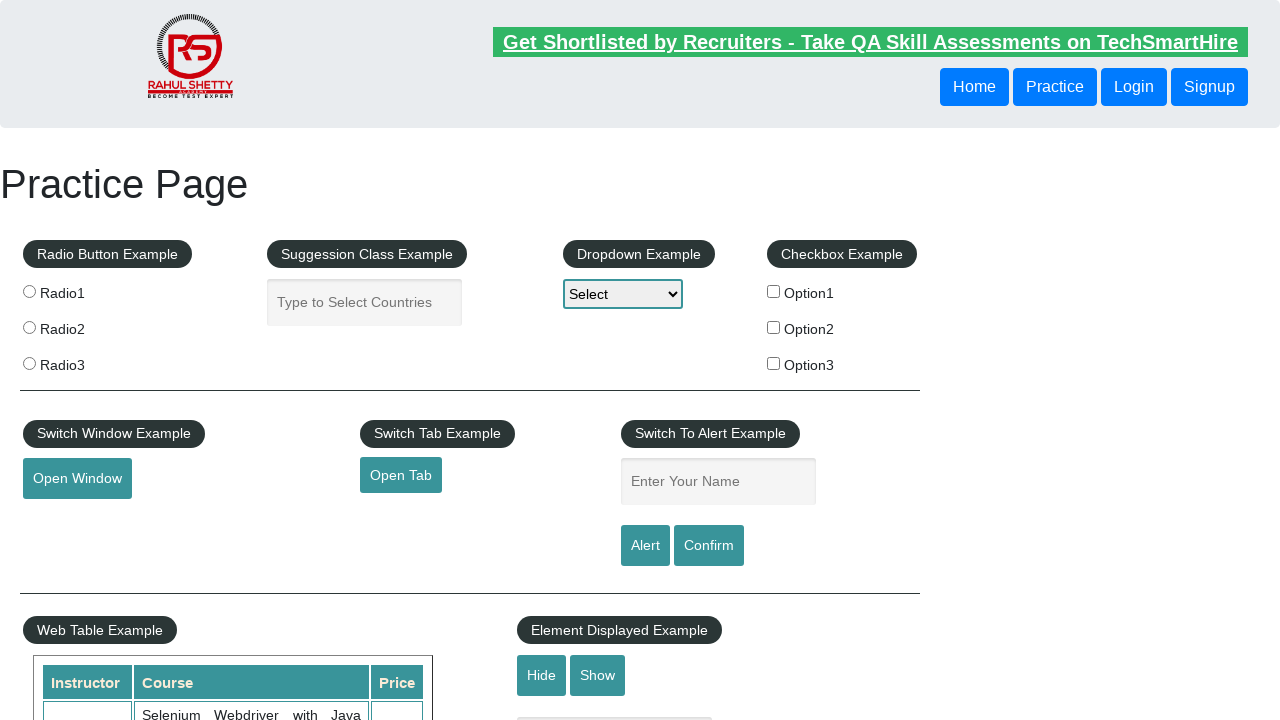

Navigated to AutomationPractice page
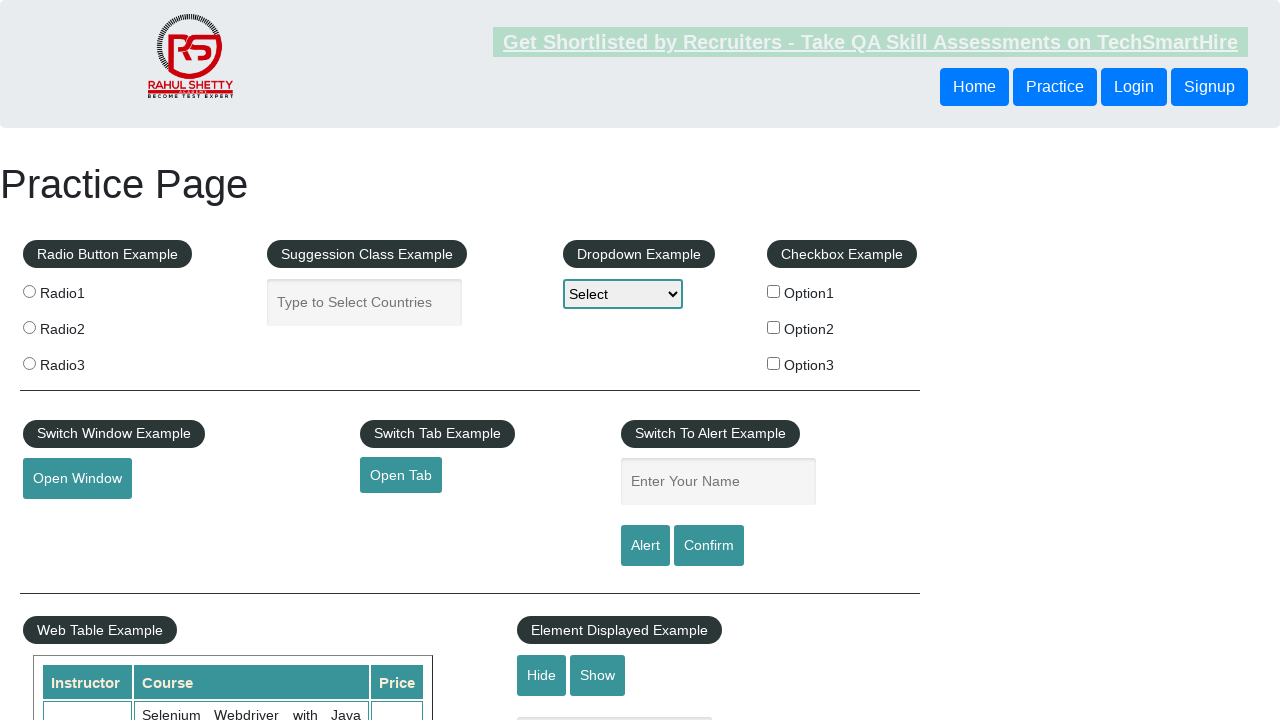

Located iframe with id 'courses-iframe'
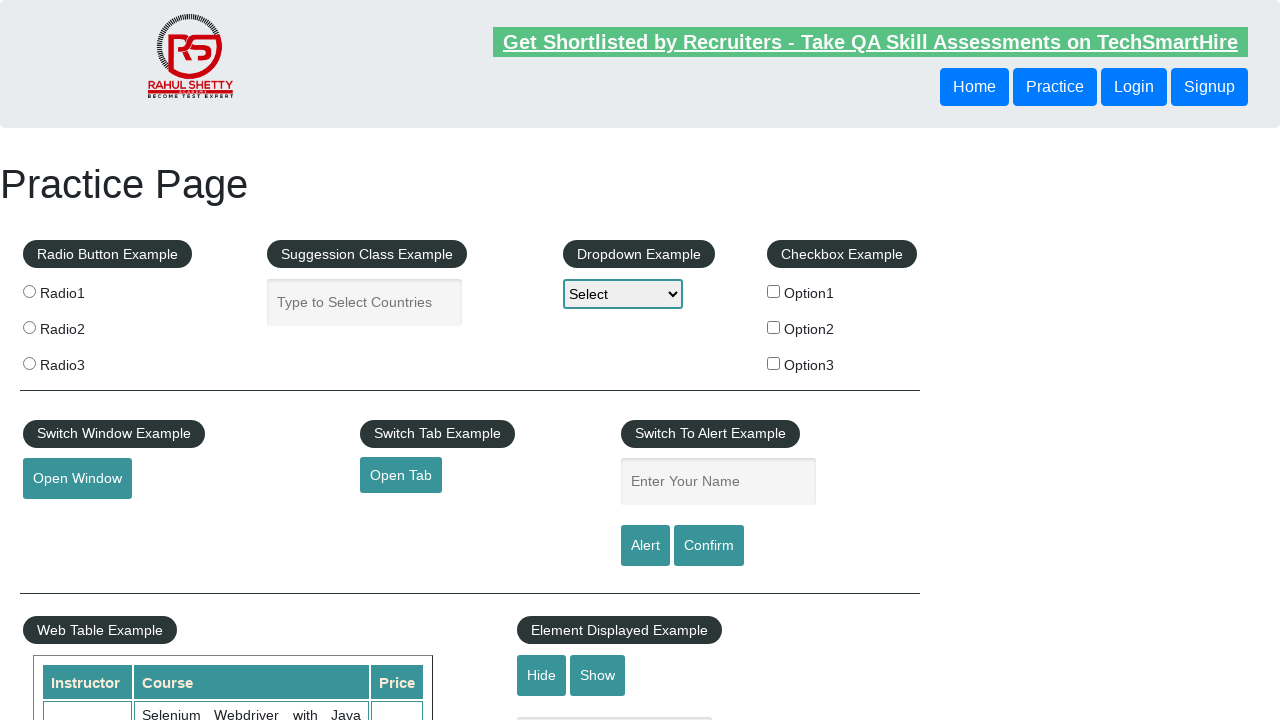

Clicked lifetime access link within iframe at (307, 360) on #courses-iframe >> internal:control=enter-frame >> a[href="lifetime-access"]:vis
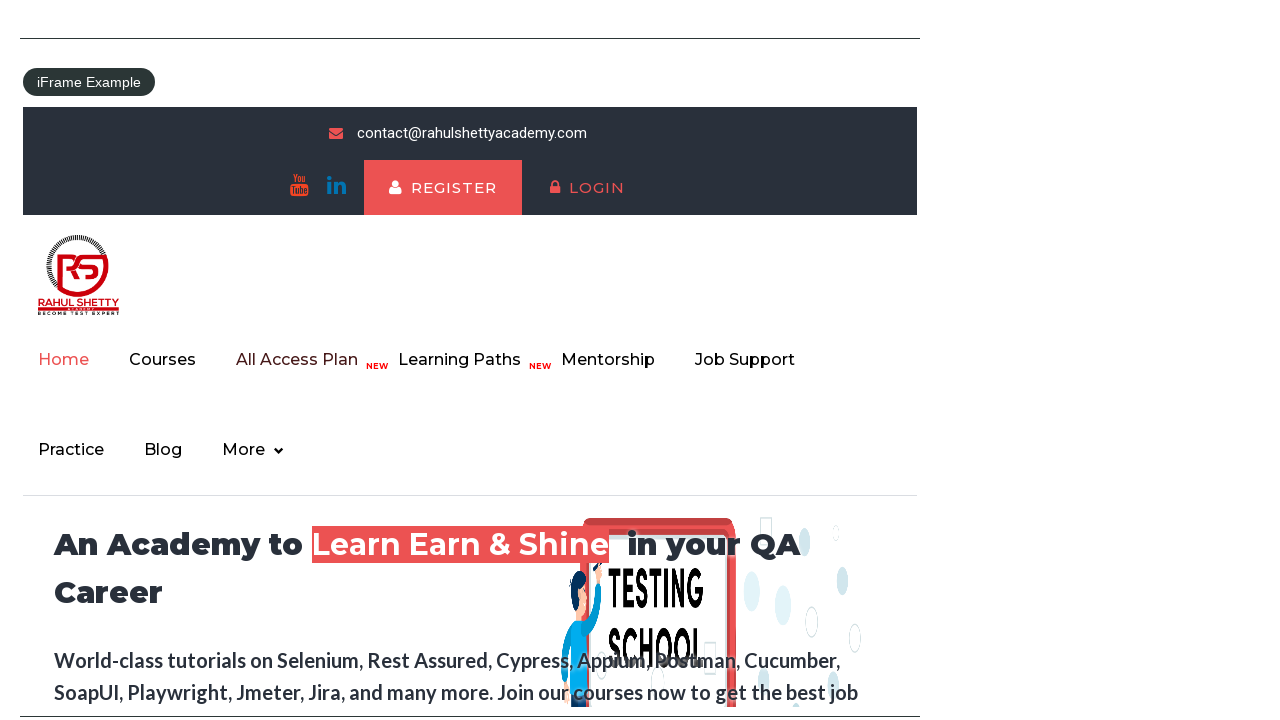

Retrieved lifetime access page title text
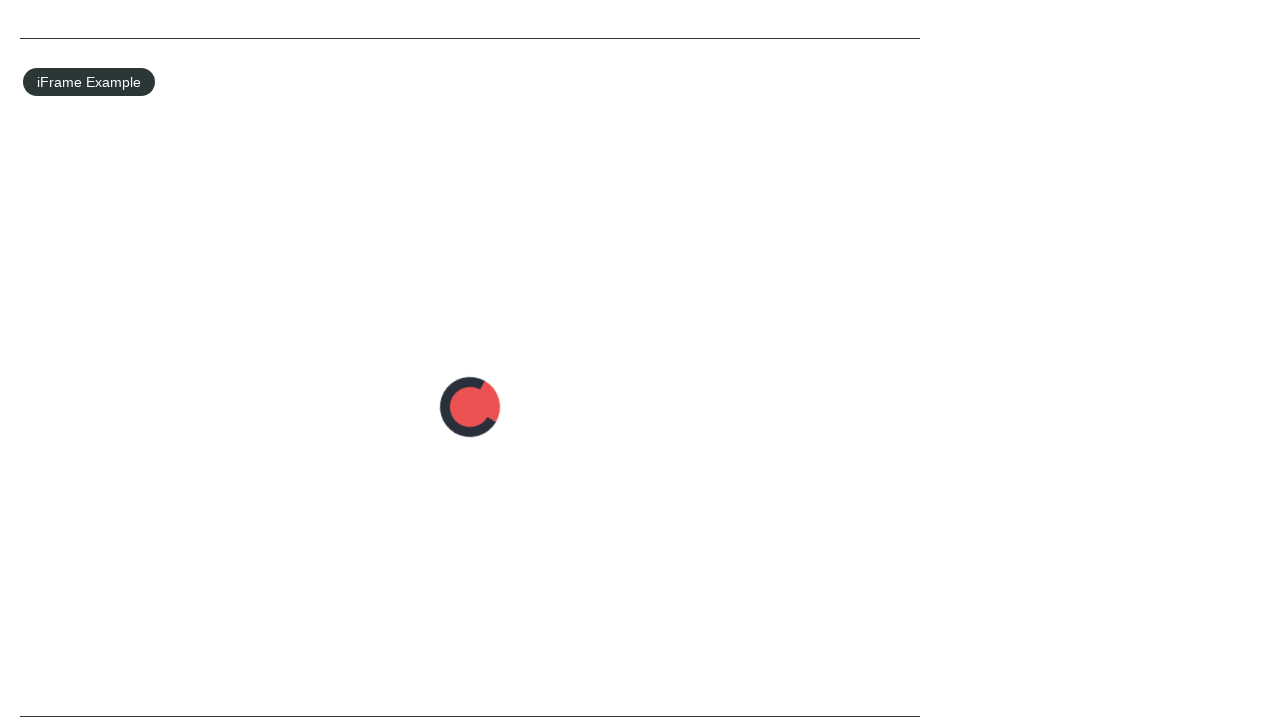

Verified page title contains 'All Access Subscription'
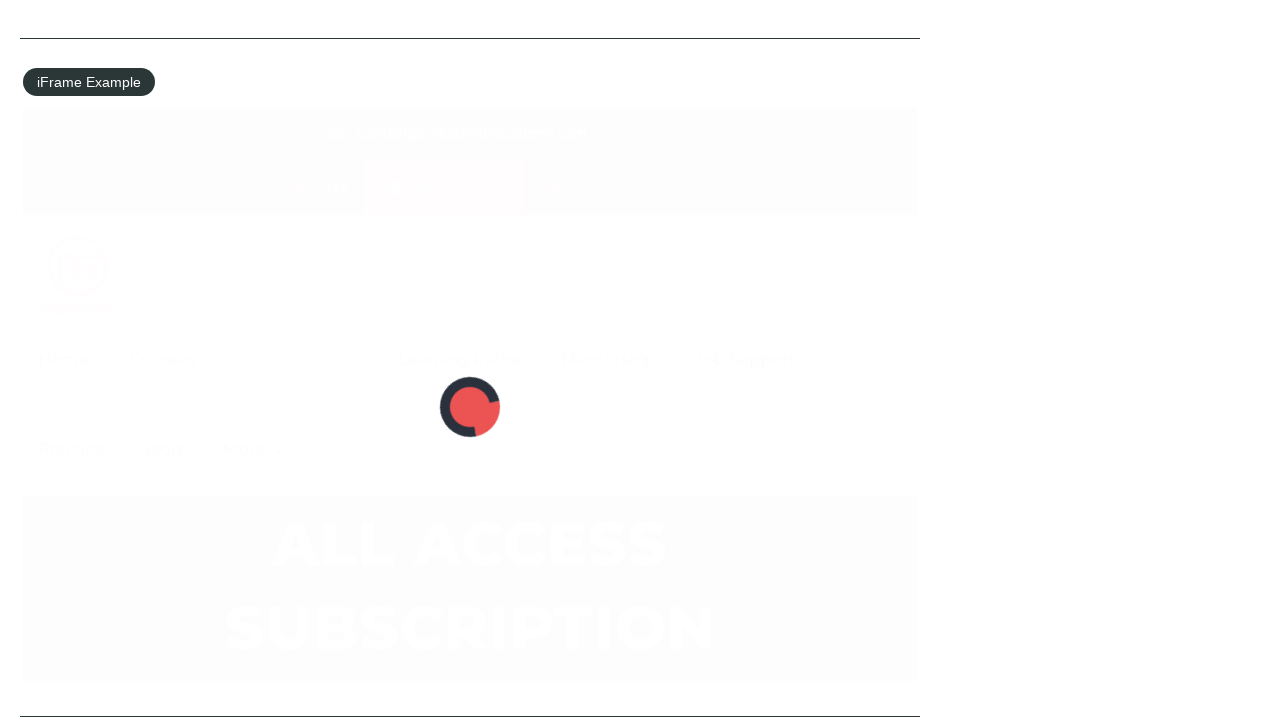

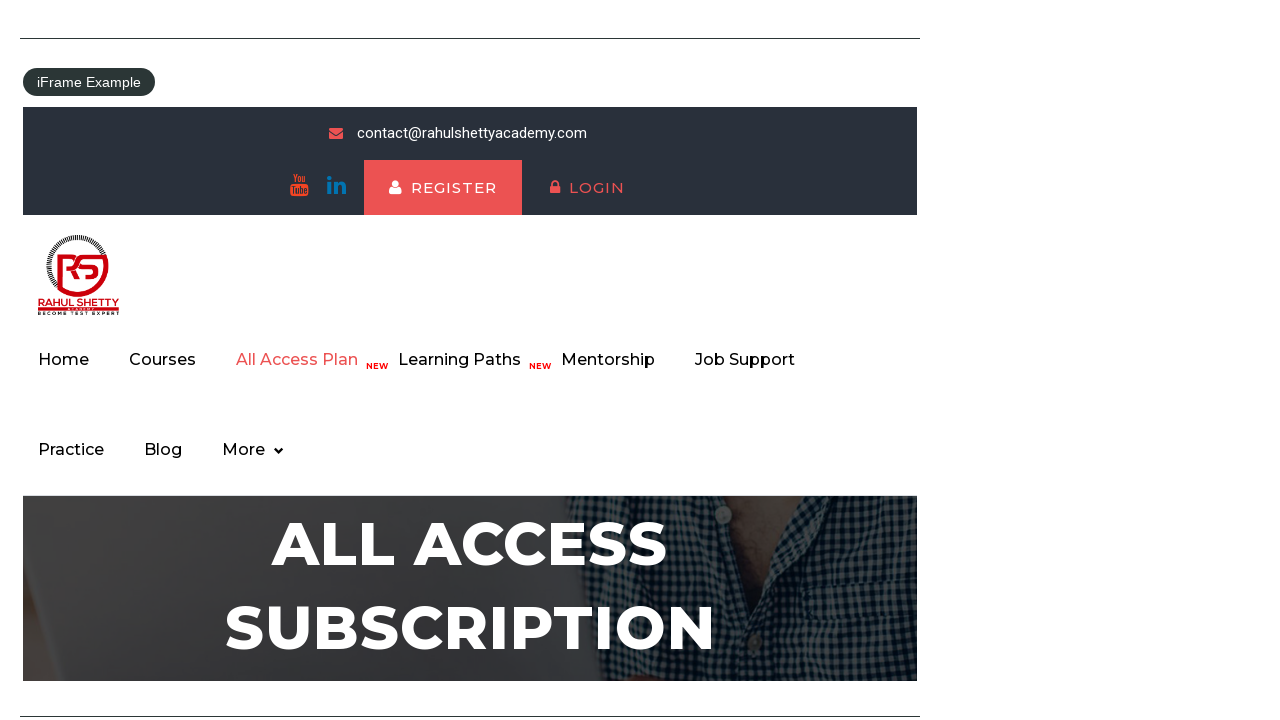